Tests radio button interaction on W3Schools TryIt page by switching to an iframe and clicking a radio button if it's not already selected

Starting URL: https://www.w3schools.com/tags/tryit.asp?filename=tryhtml5_input_type_radio

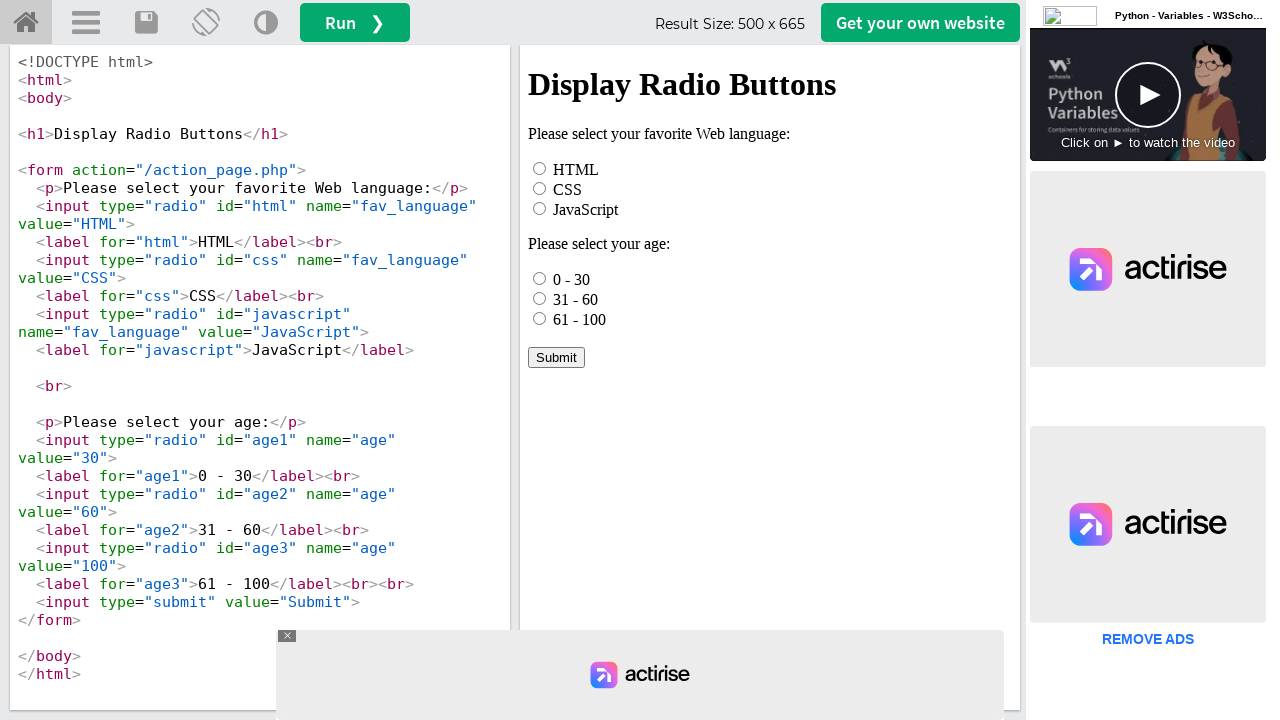

Located the iframe containing the radio button result
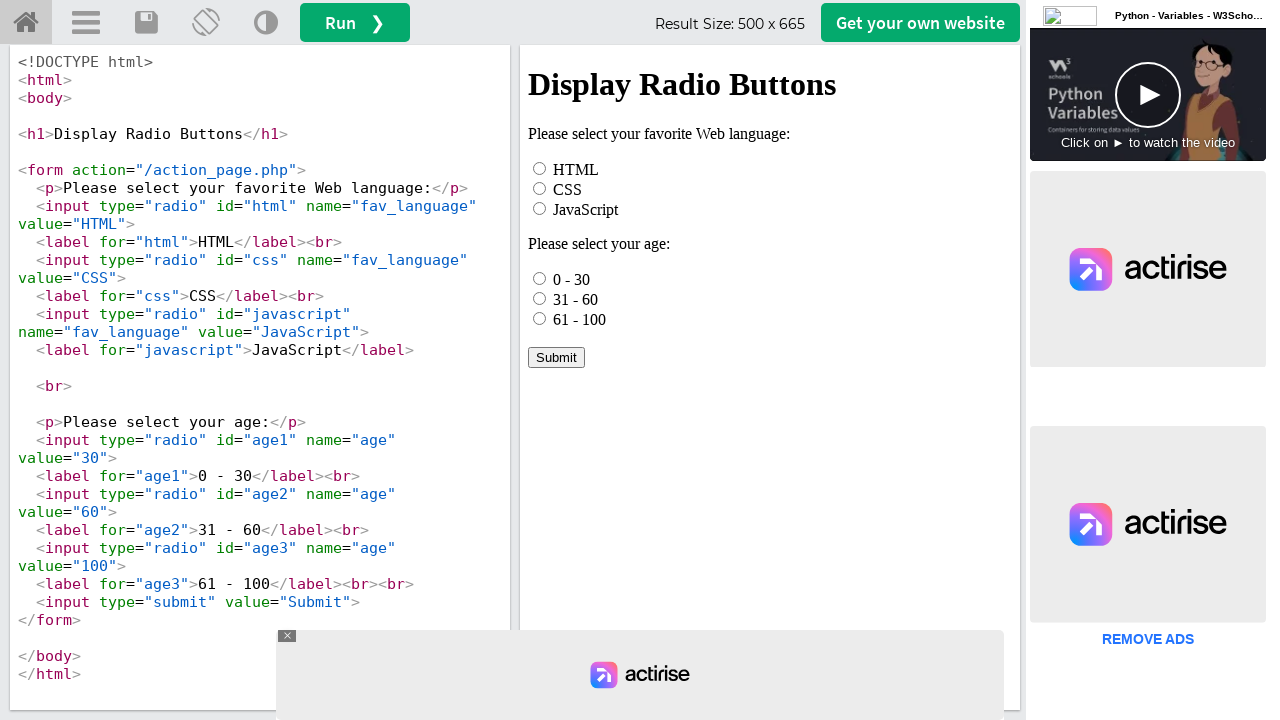

Located the radio button element with id 'html'
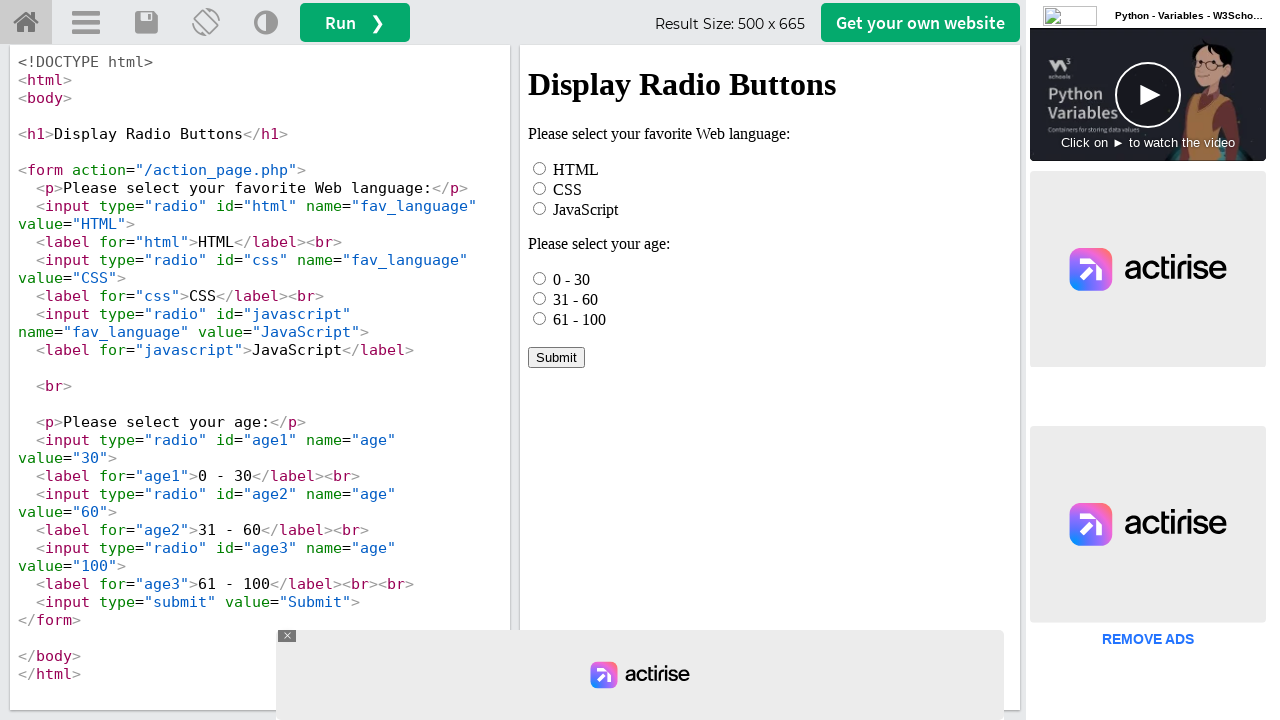

Radio button was not selected, clicked it at (540, 168) on #iframeResult >> internal:control=enter-frame >> xpath=//*[@id="html"]
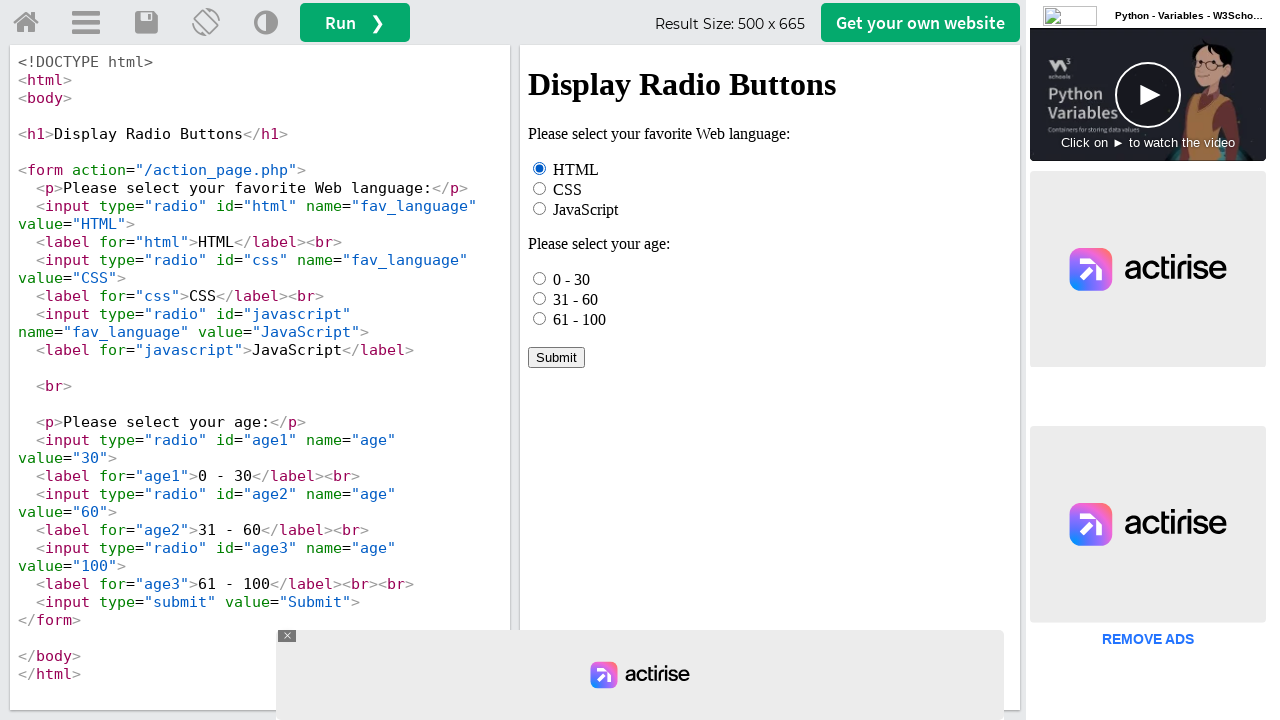

Waited 2 seconds for any changes to take effect
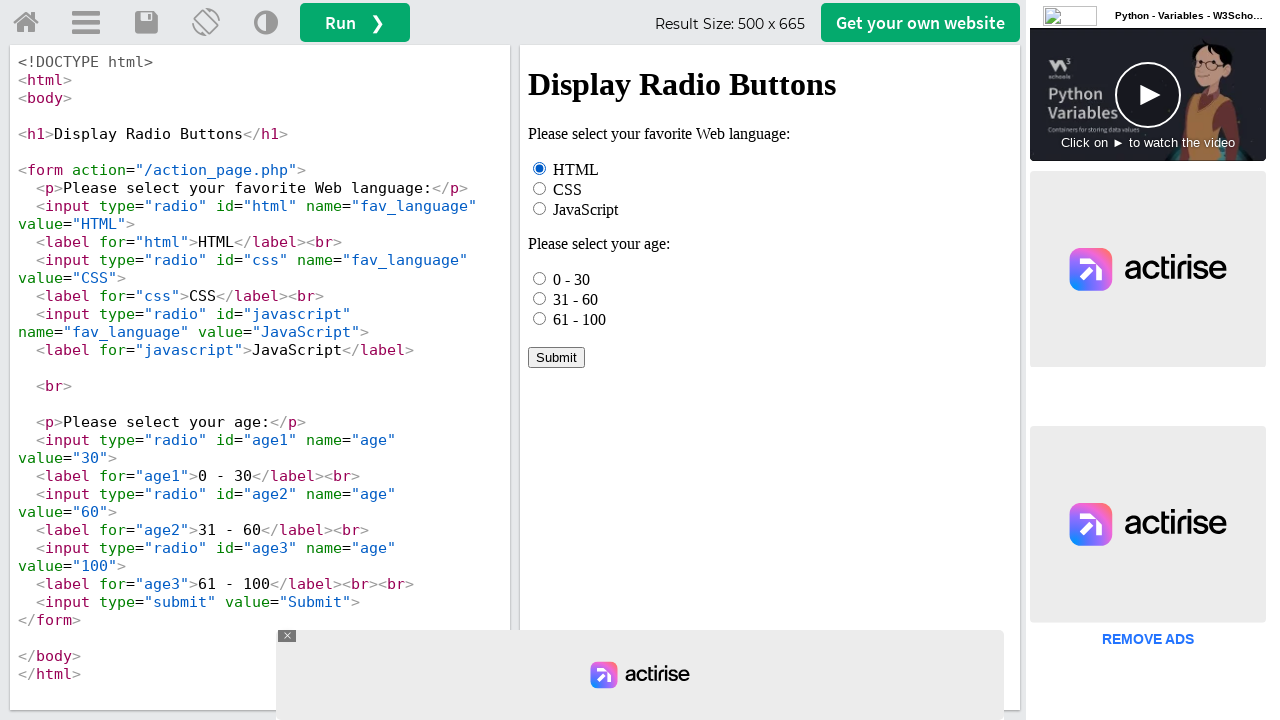

Radio button is selected on second check
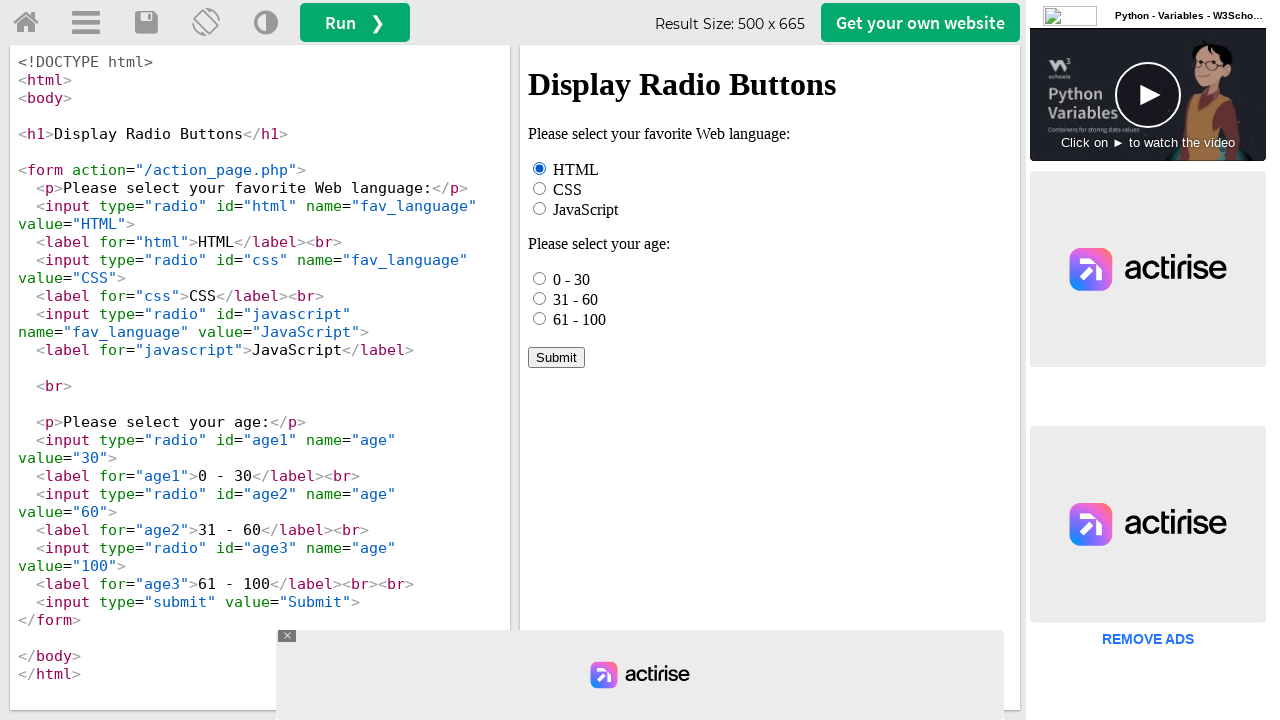

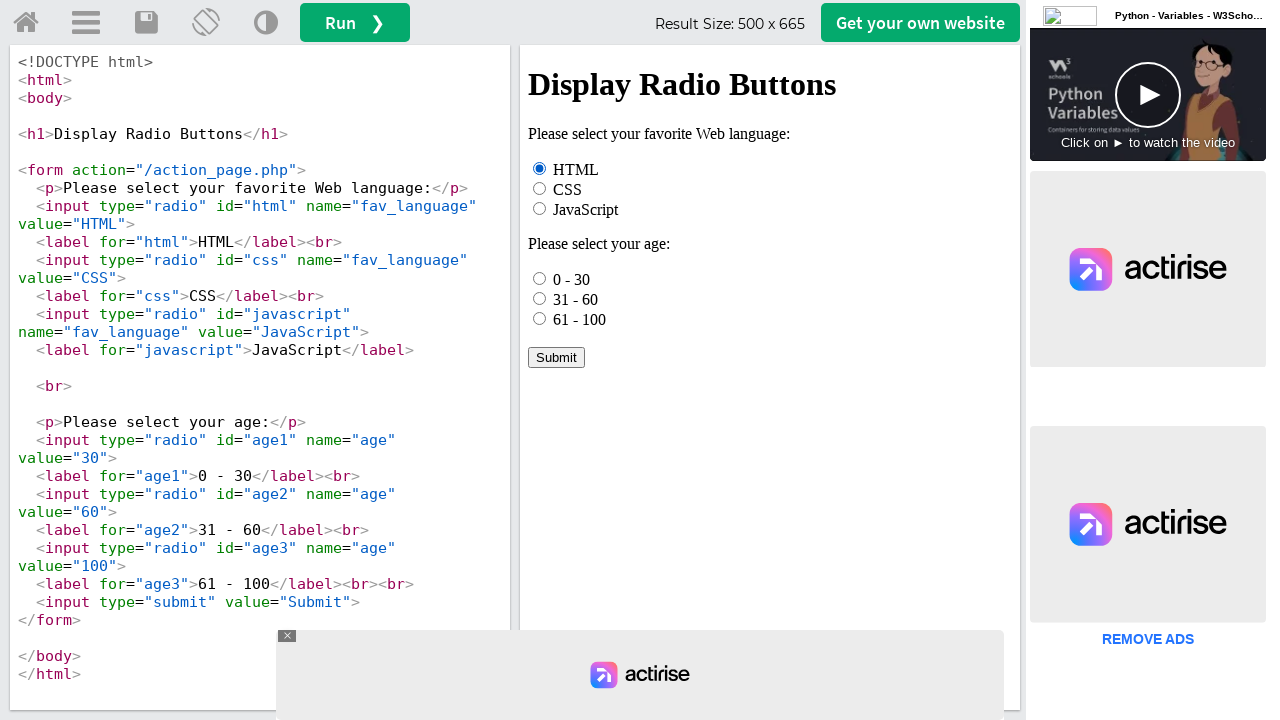